Navigates through the Browse Languages menu to the letter M page and verifies that the last language listed is MySQL.

Starting URL: http://www.99-bottles-of-beer.net/

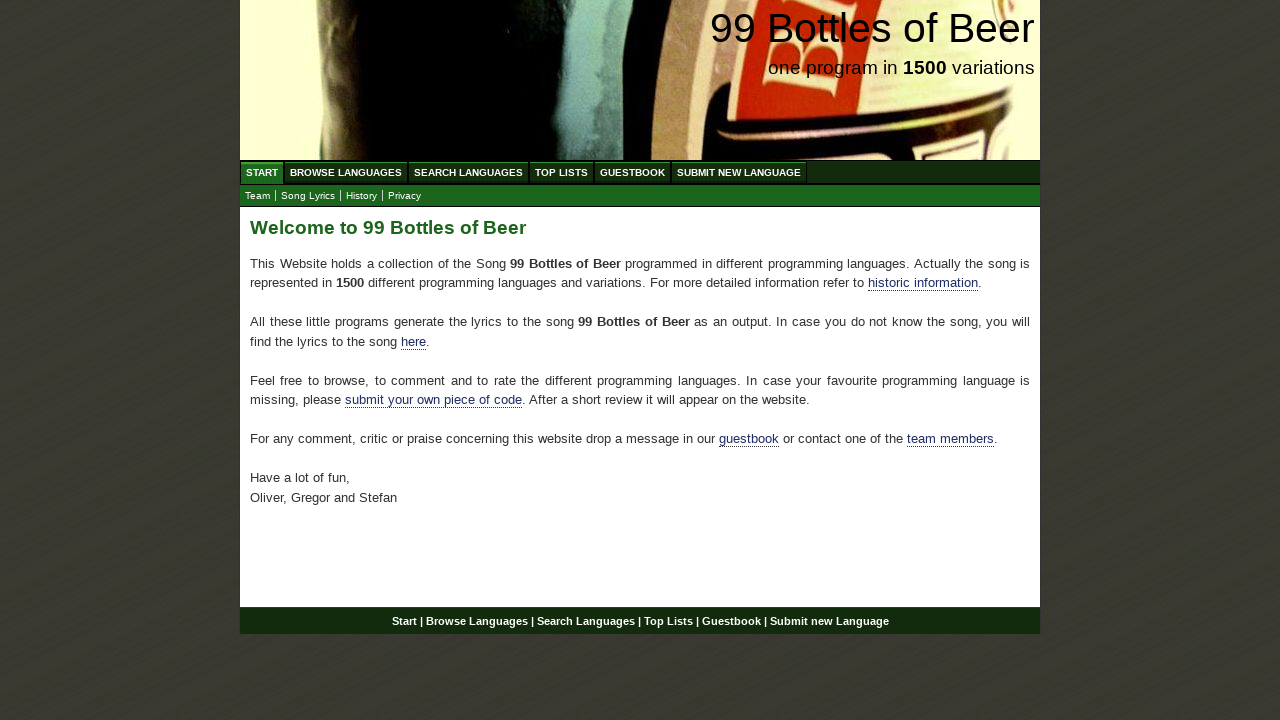

Clicked on Browse Languages link at (346, 172) on xpath=//li/a[@href='/abc.html']
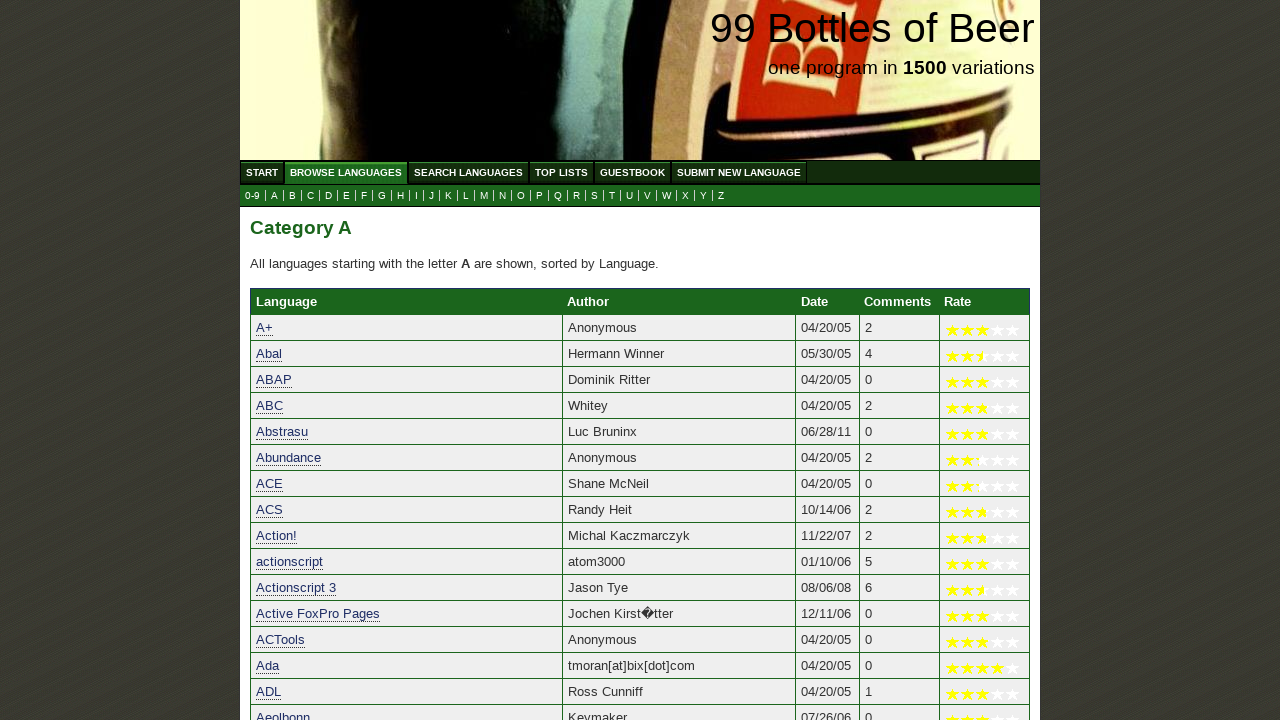

Clicked on letter M to navigate to M page at (484, 196) on xpath=//a[@href='m.html']
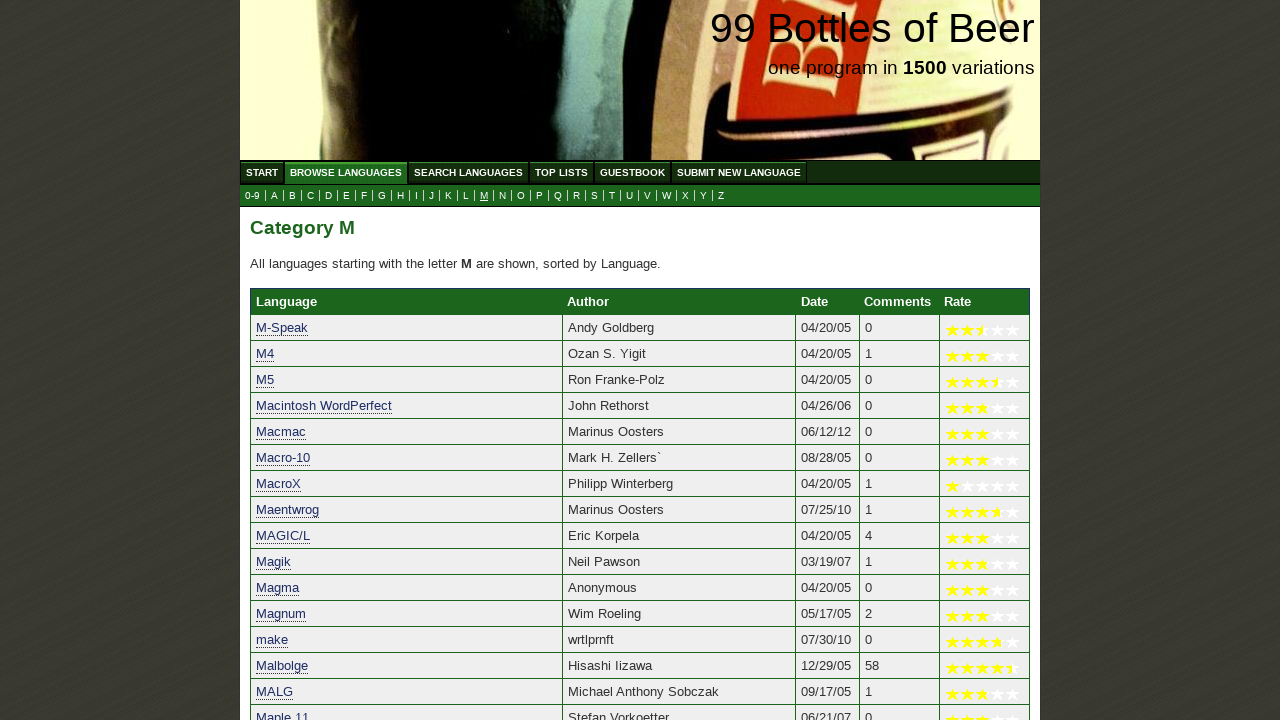

Last language in the list loaded
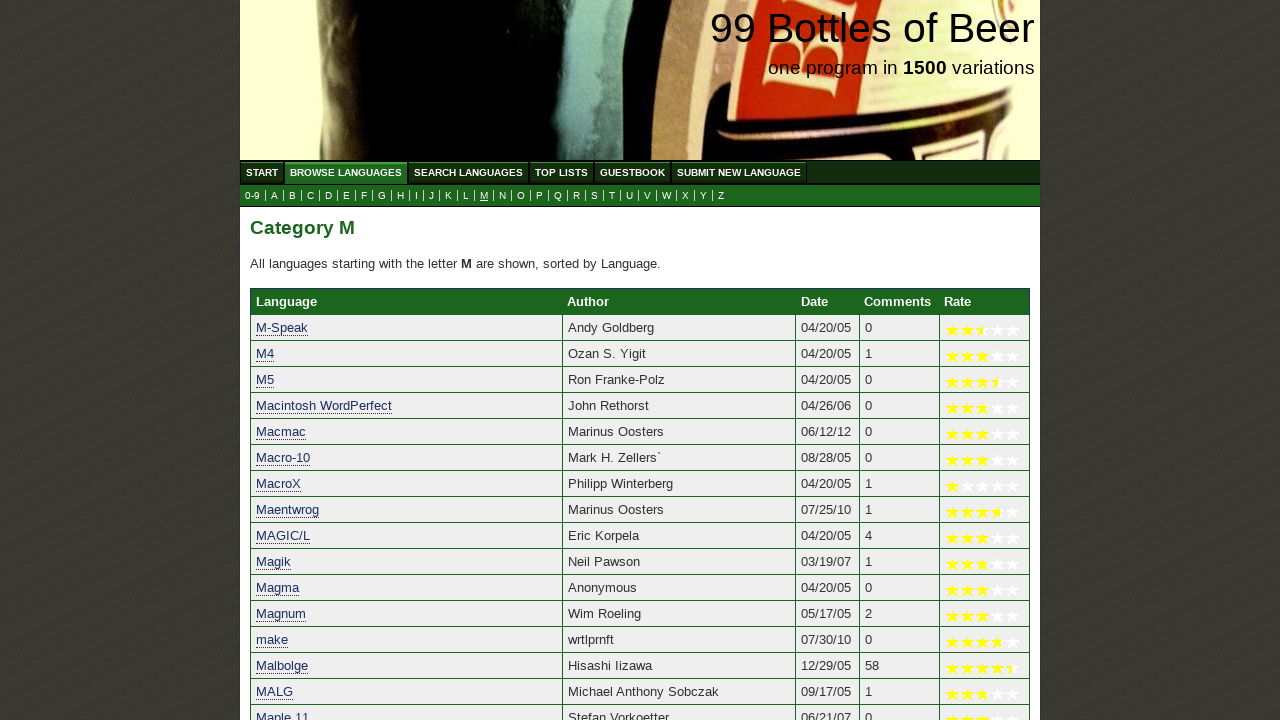

Retrieved last language text: 'MySQL'
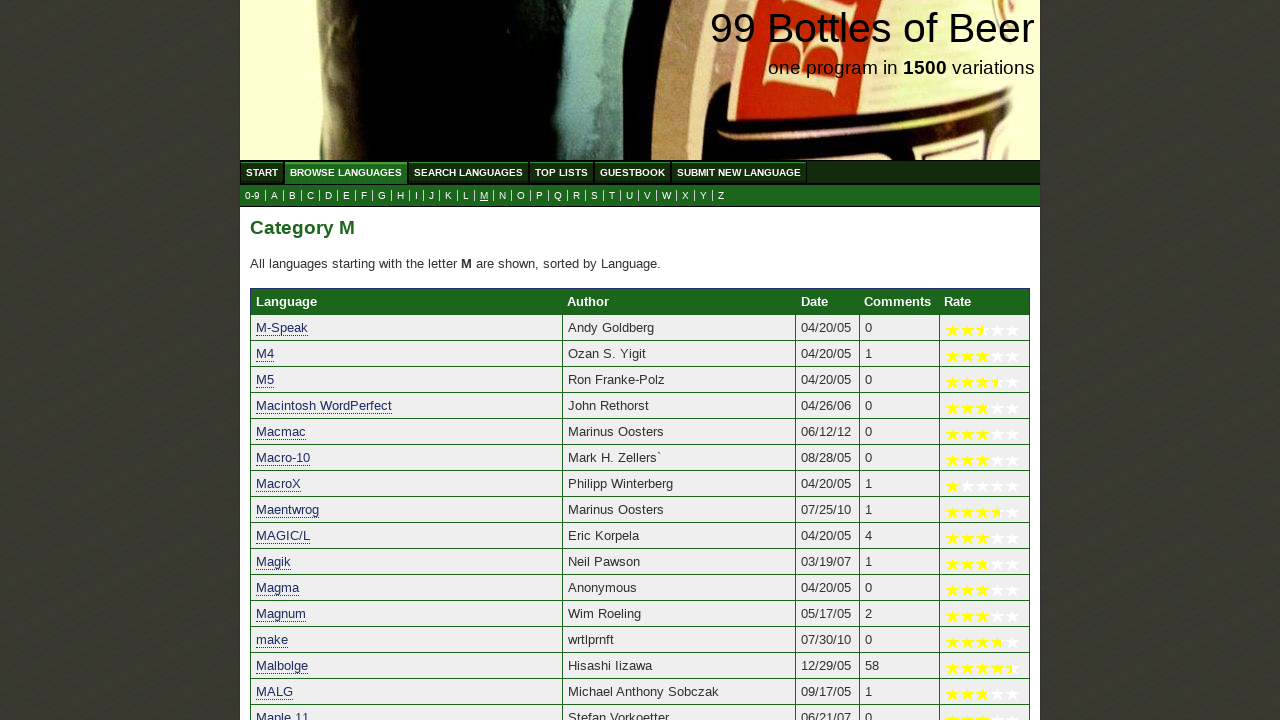

Verified that the last language listed is MySQL
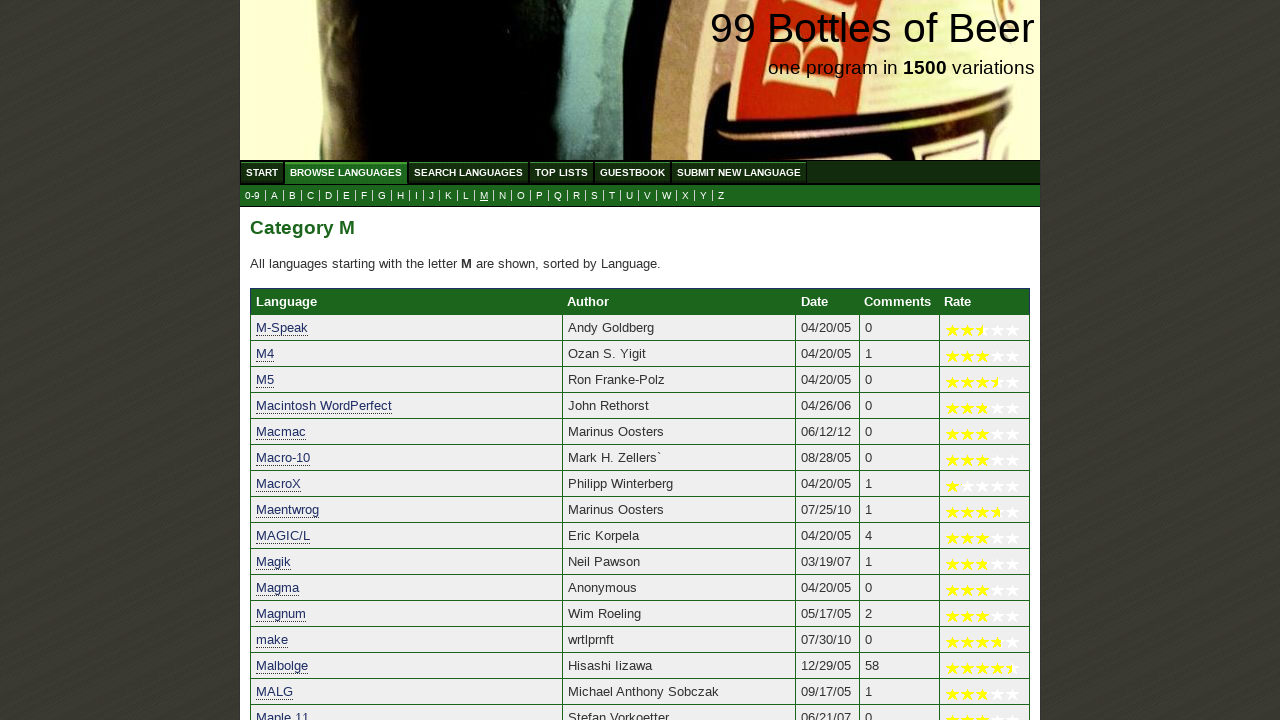

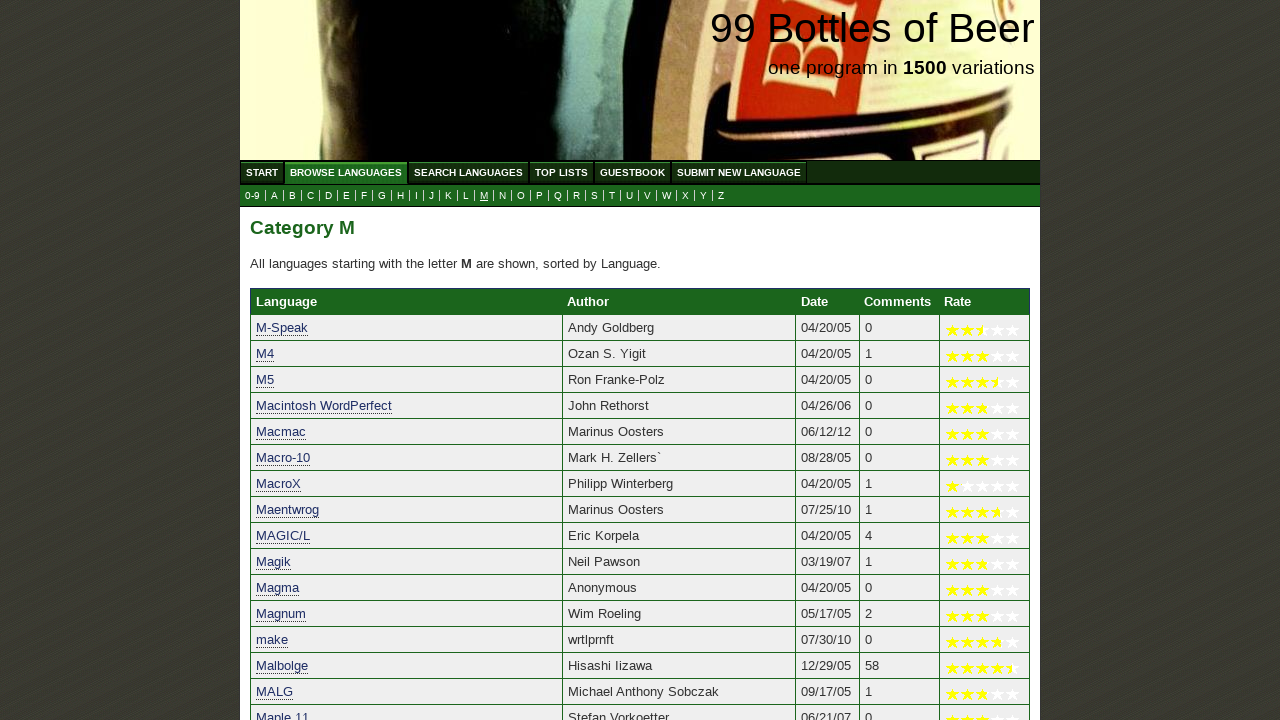